Tests the sign-up form by entering an email address in the email field

Starting URL: https://politrip.com/account/sign-up

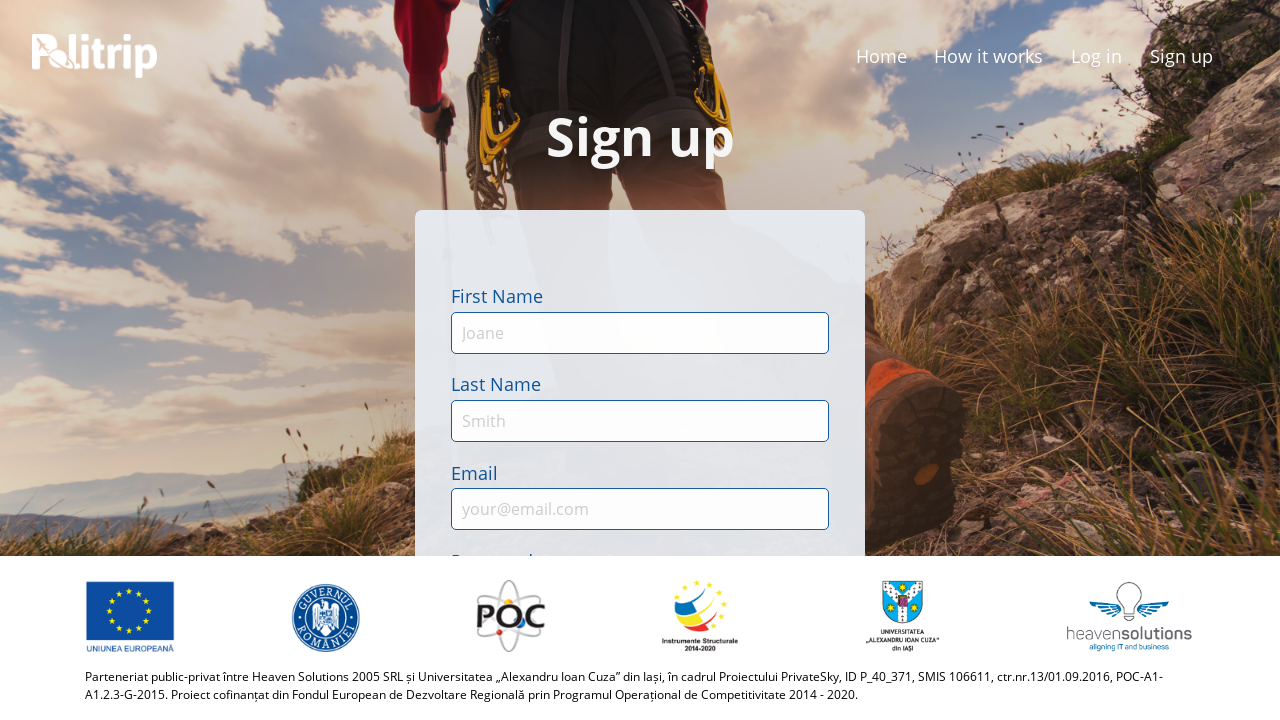

Filled email field with 'john.smith2024@example.com' on #email
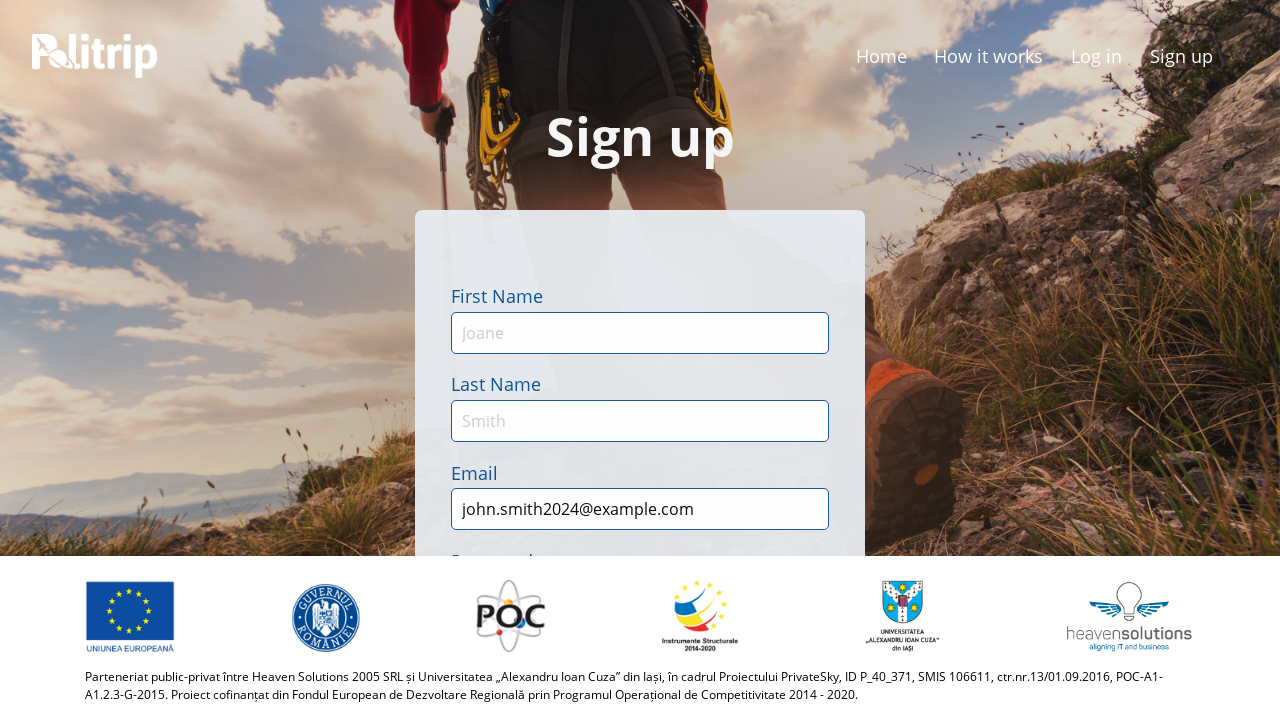

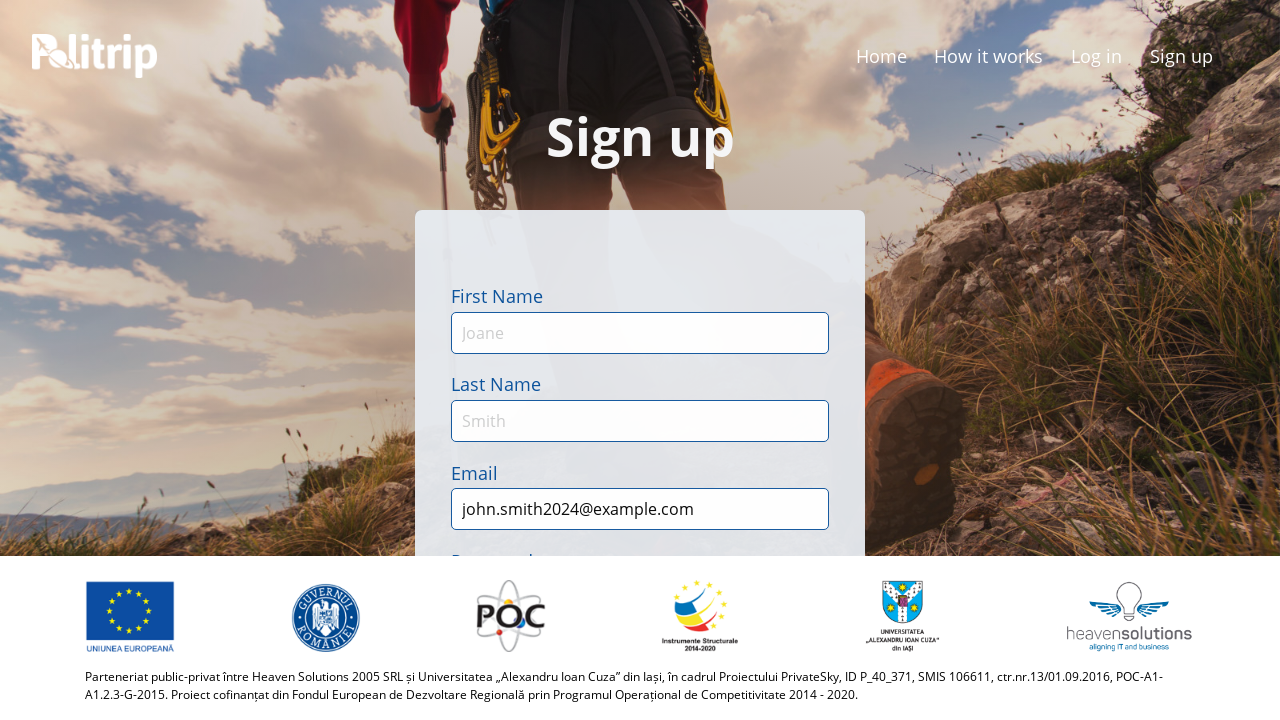